Tests dropdown selection functionality on a calorie calculator page by selecting activity level options using three different methods: by index, by value attribute, and by visible text.

Starting URL: https://www.calculator.net/calorie-calculator.html

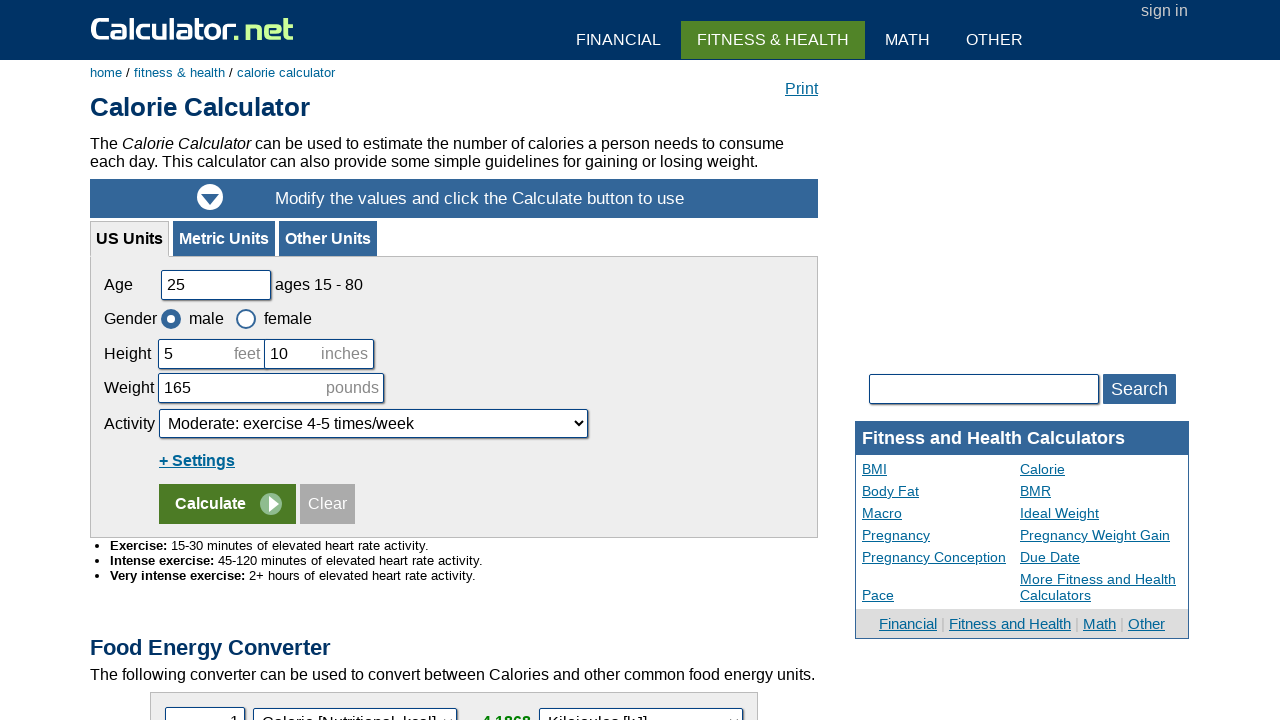

Located the activity level dropdown element
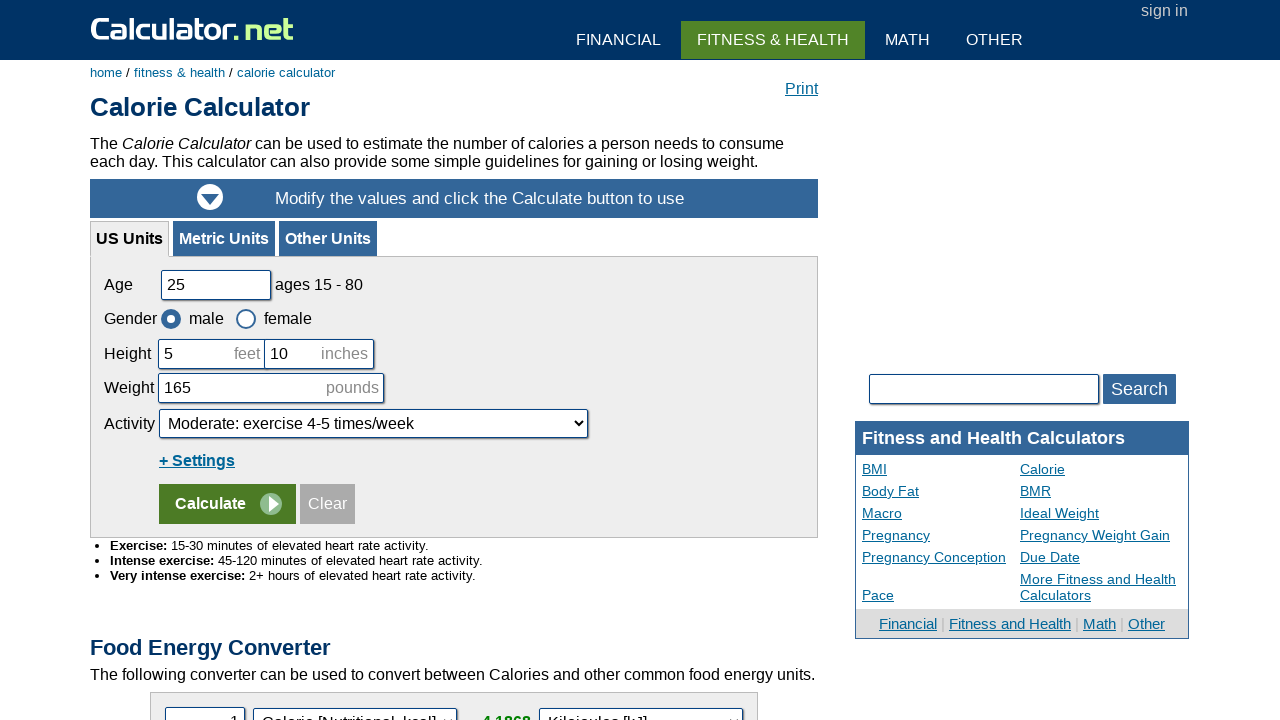

Selected activity level by index 0 (Basal Metabolic Rate) on #cactivity
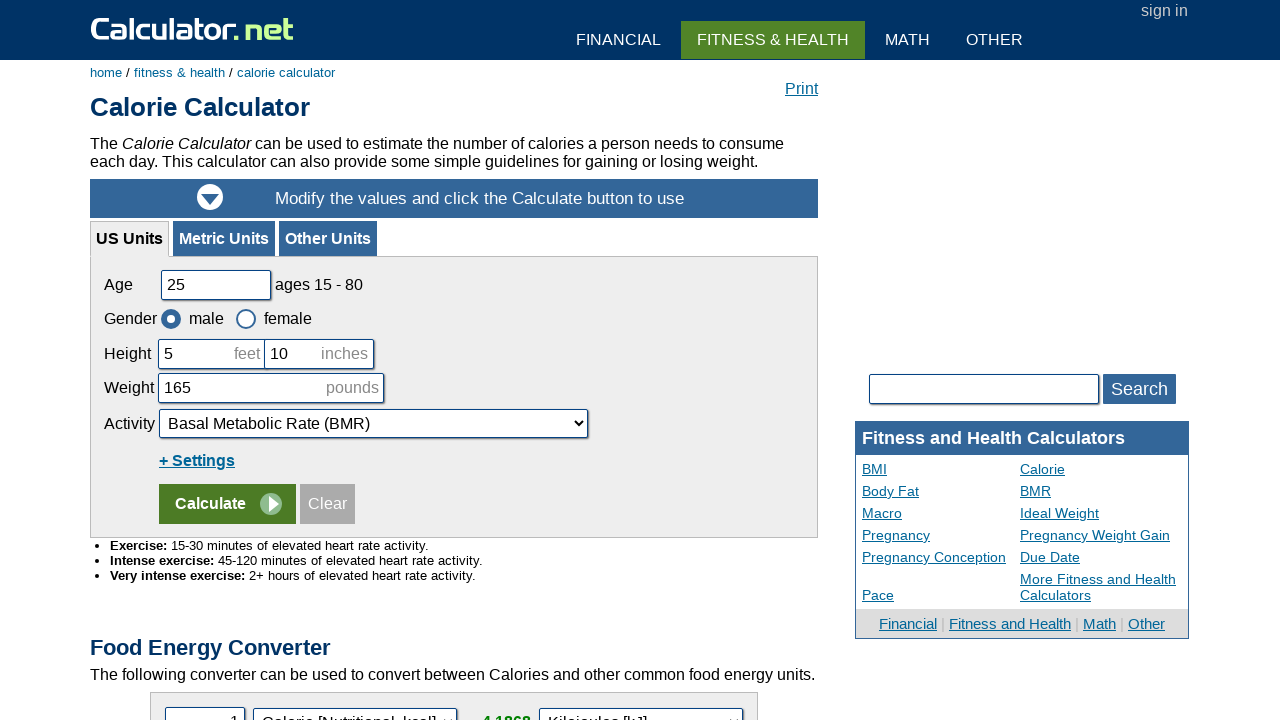

Waited 1000ms for UI to update
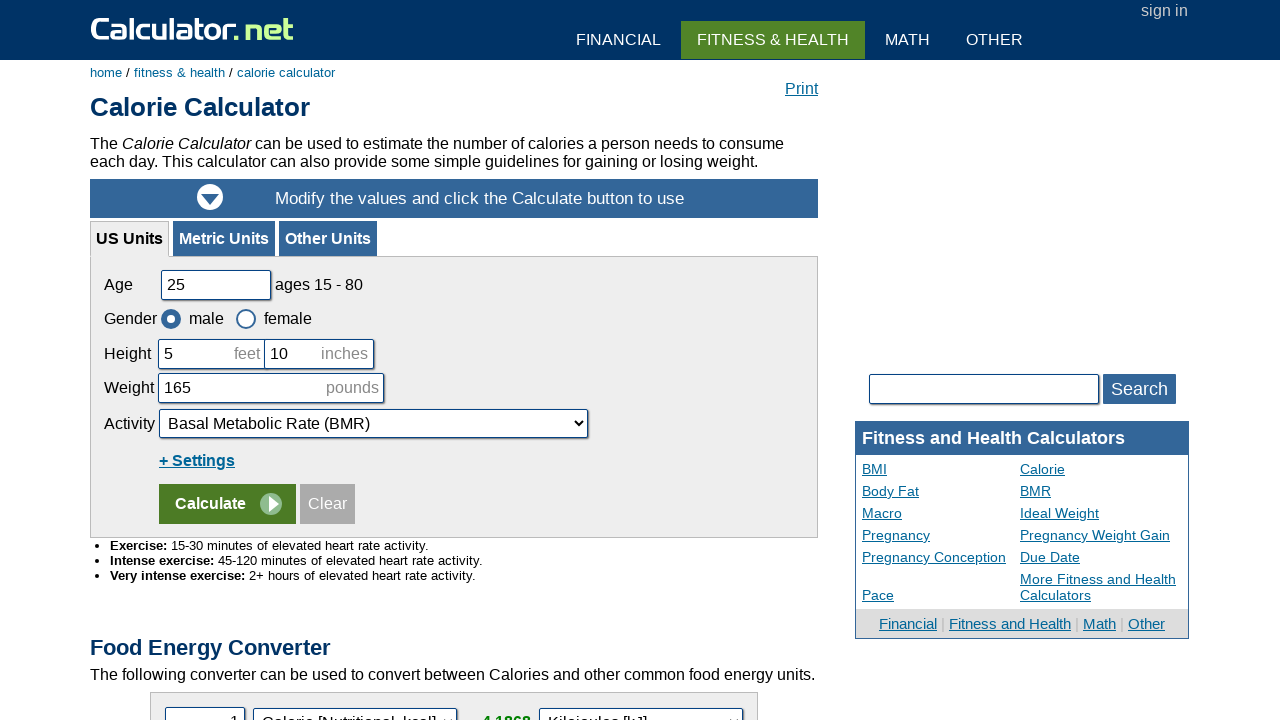

Selected activity level by value '1.725' (Very Active) on #cactivity
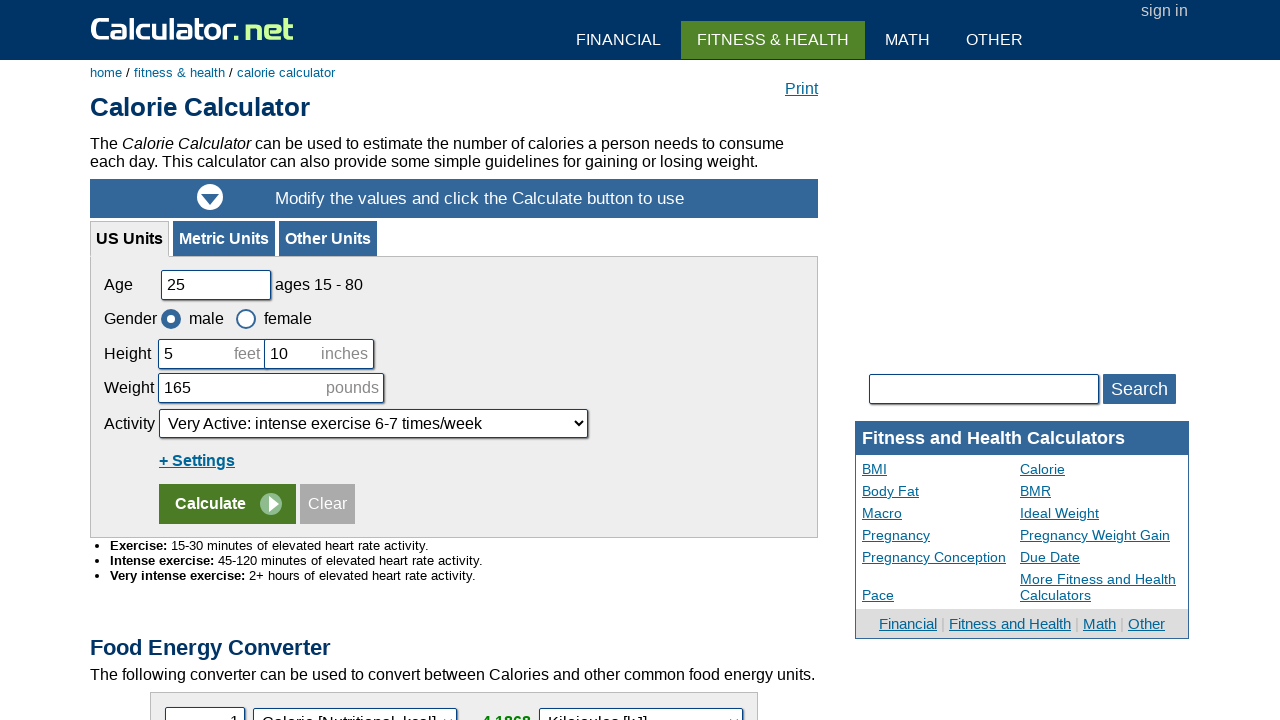

Waited 1000ms for UI to update
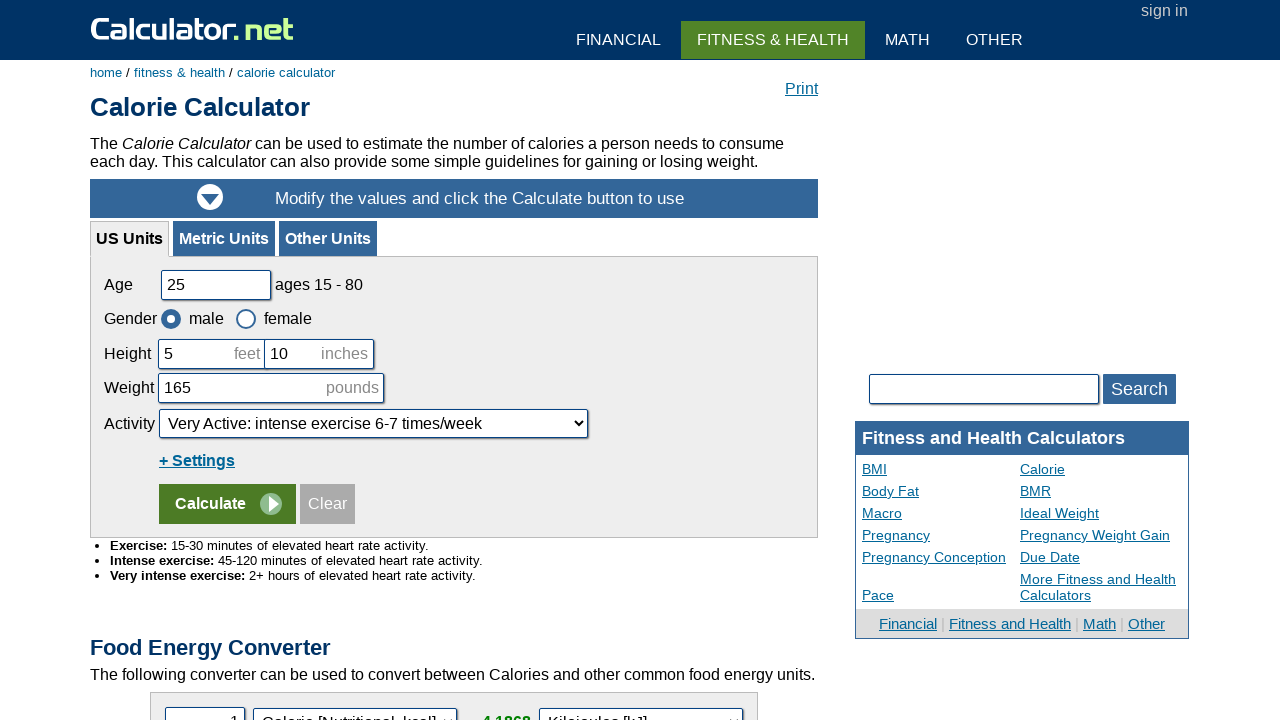

Selected activity level by visible text 'Extra Active: very intense exercise daily, or physical job' on #cactivity
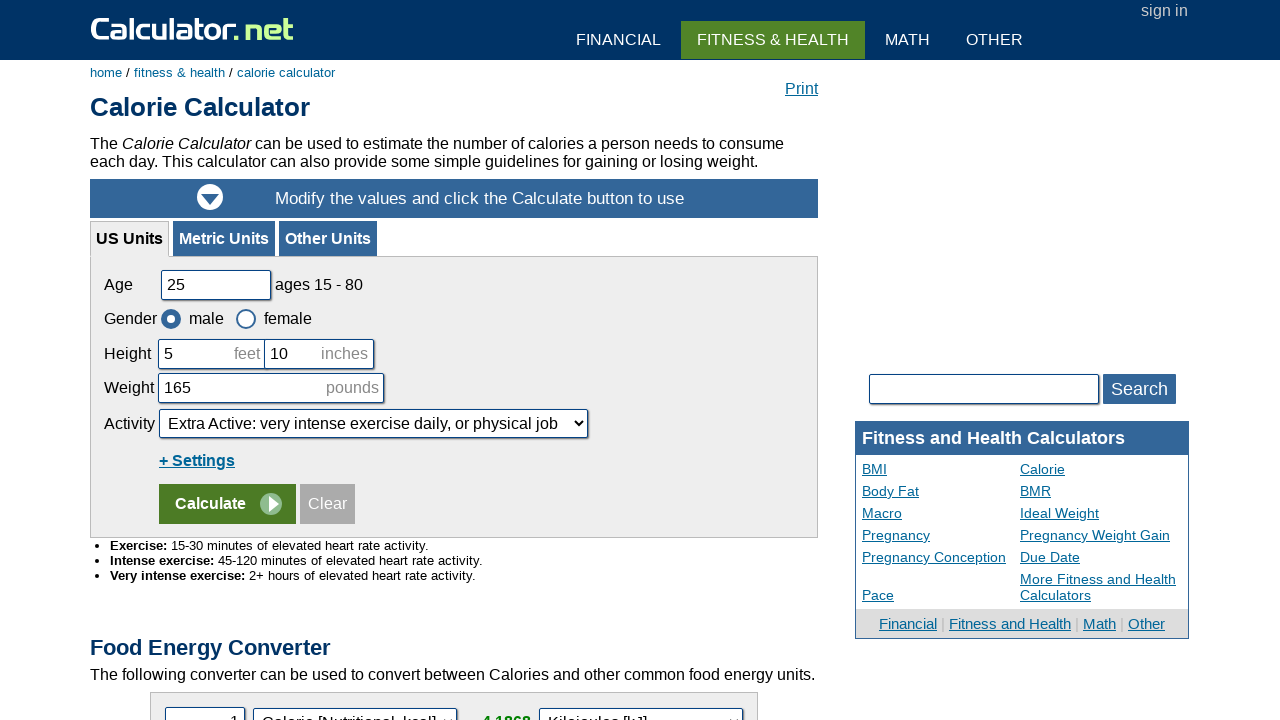

Waited 1000ms for selection to complete
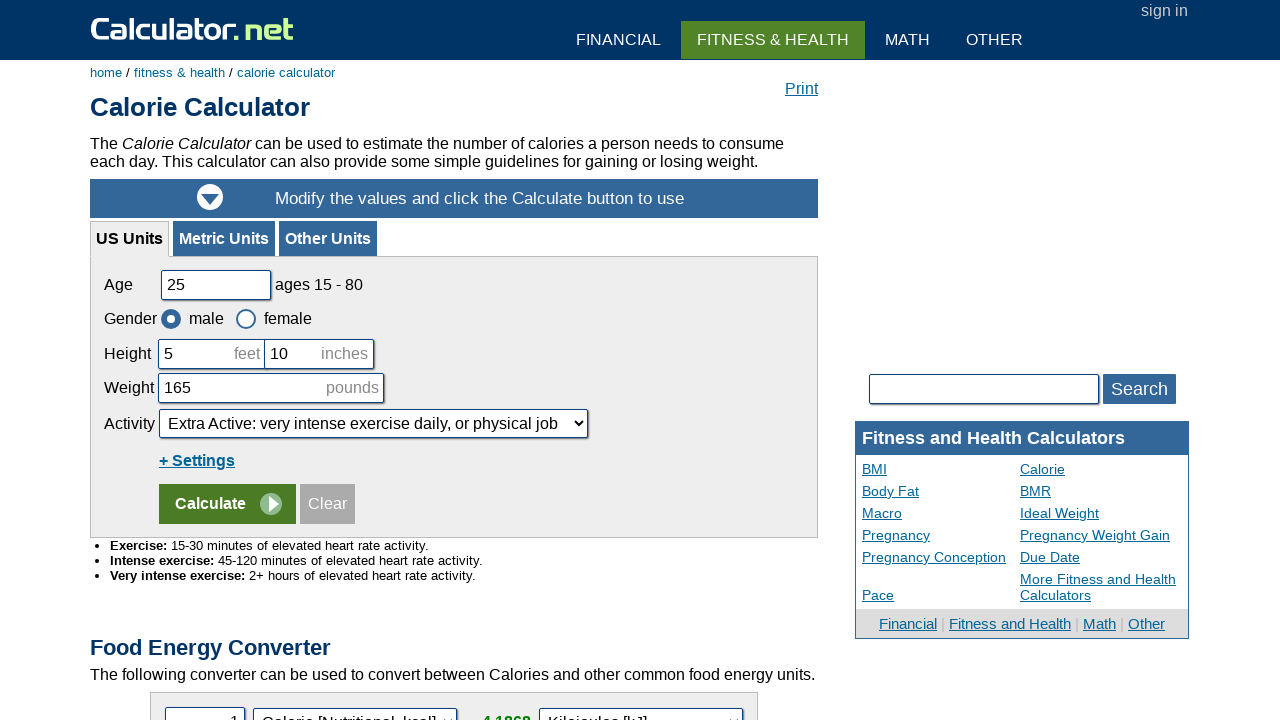

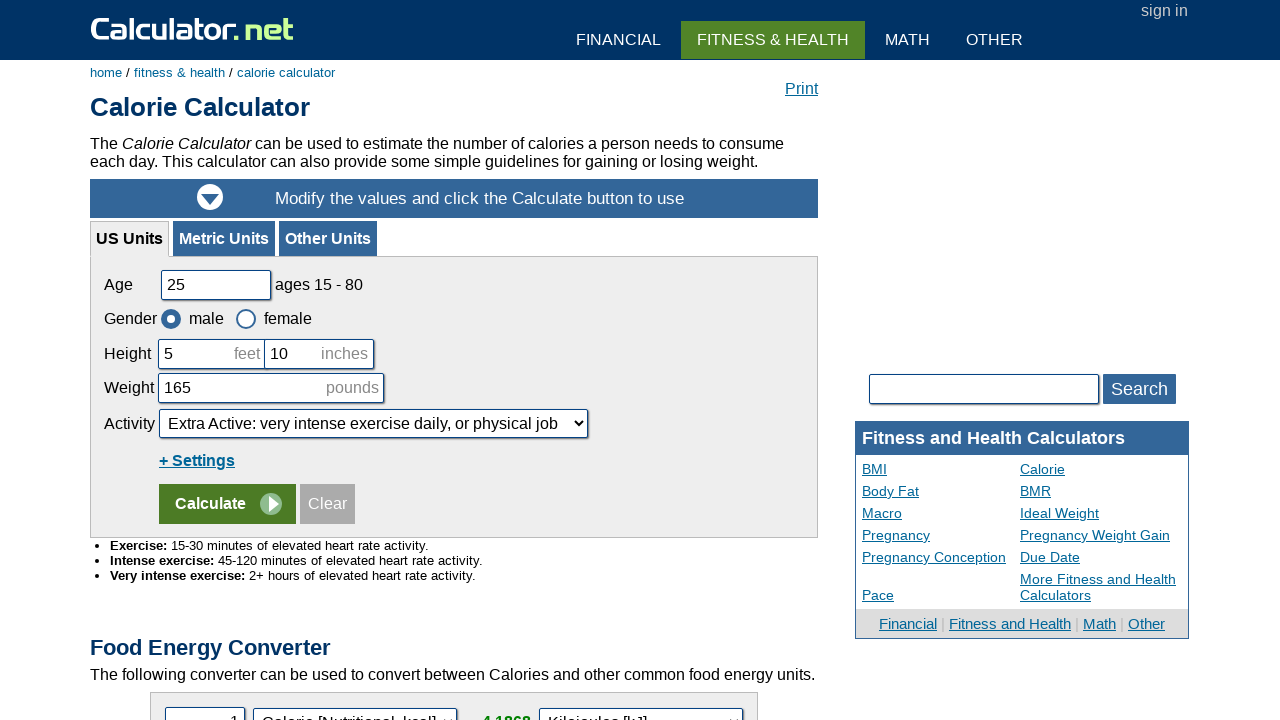